Tests JavaScript prompt dialog handling by navigating to an alerts demo page, clicking on the prompt box tab, triggering a prompt dialog, and accepting it with custom text input.

Starting URL: https://demo.automationtesting.in/Alerts.html

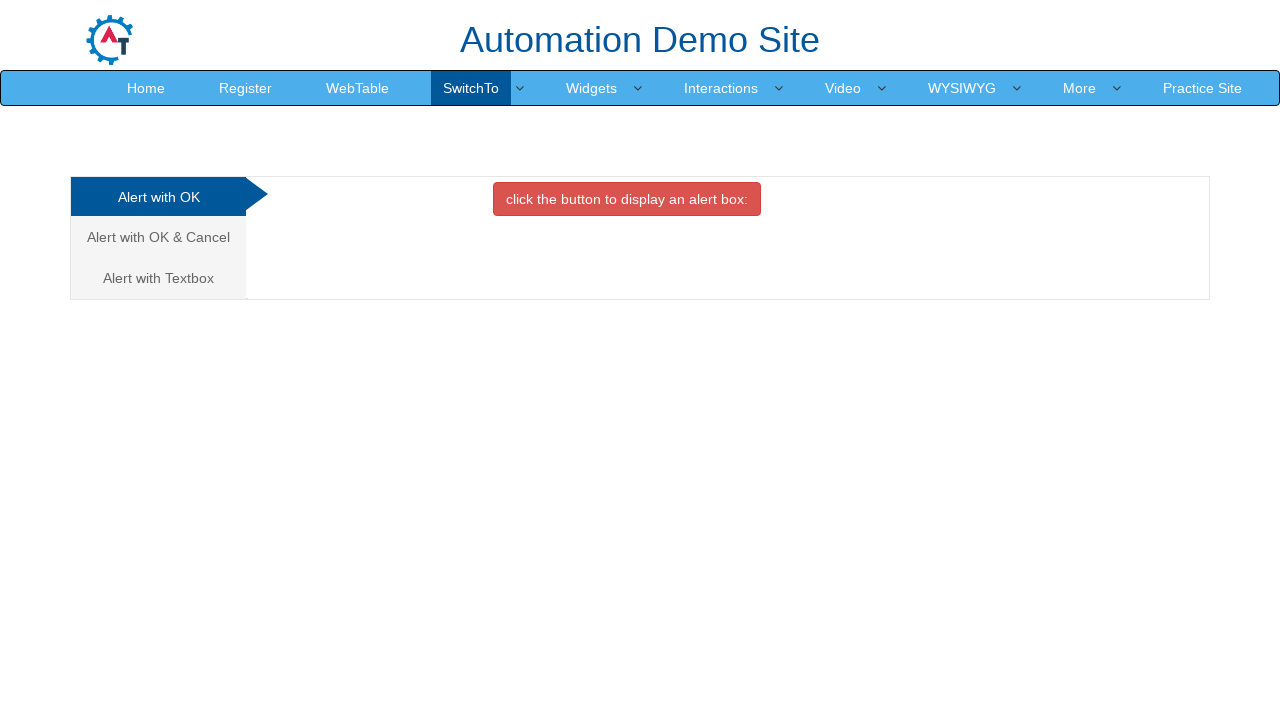

Set up dialog handler to accept prompt with text 'Hi'
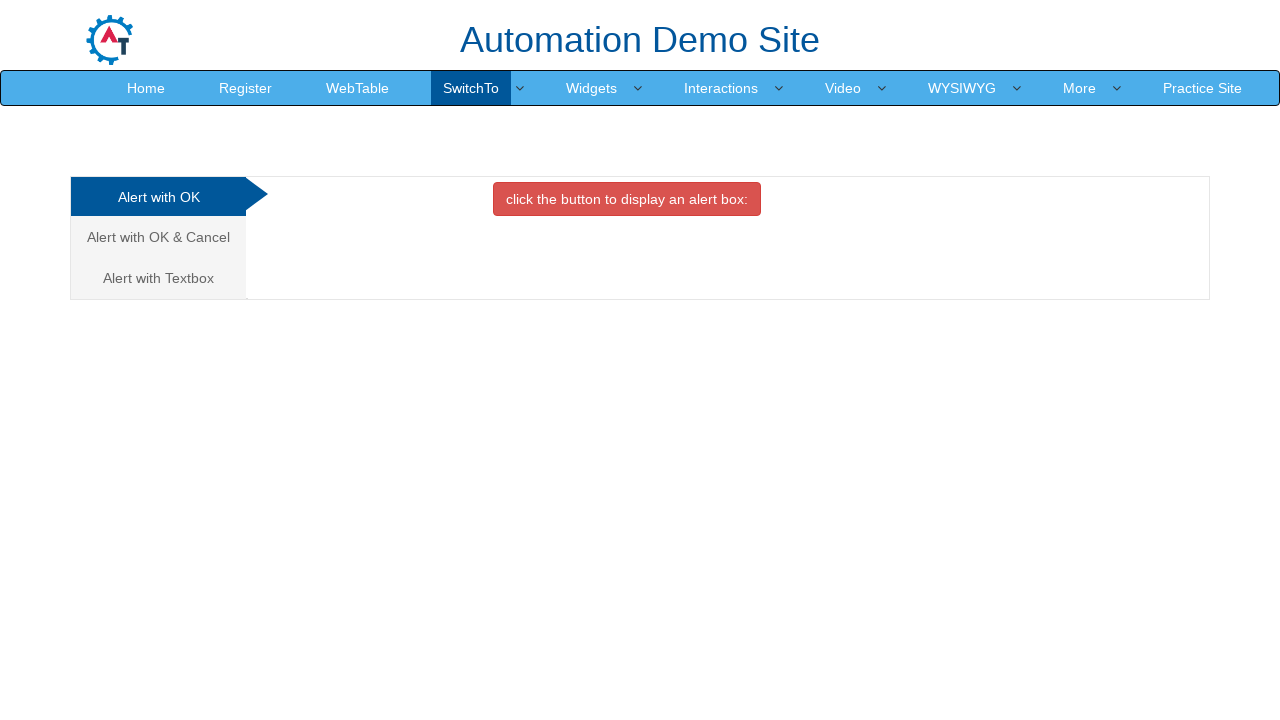

Clicked on 'Alert with Textbox' link/tab at (158, 278) on internal:role=link[name="Alert with Textbox"i]
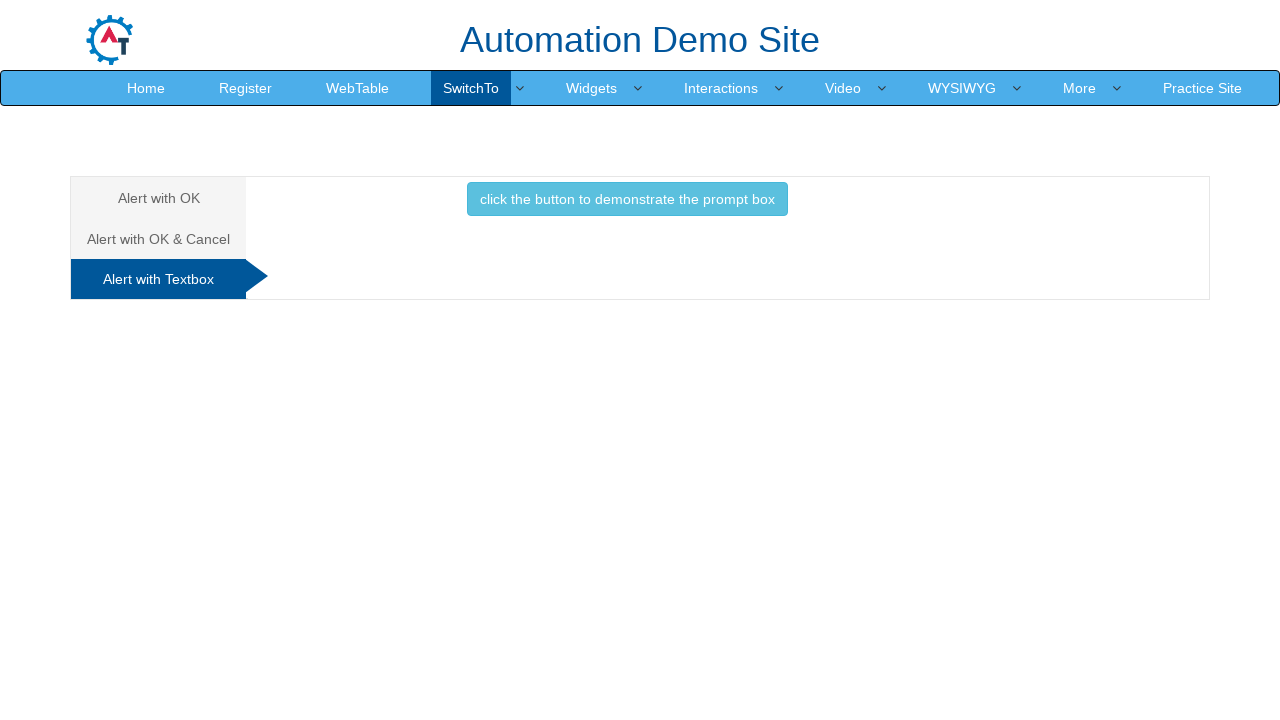

Waited for tab content to load
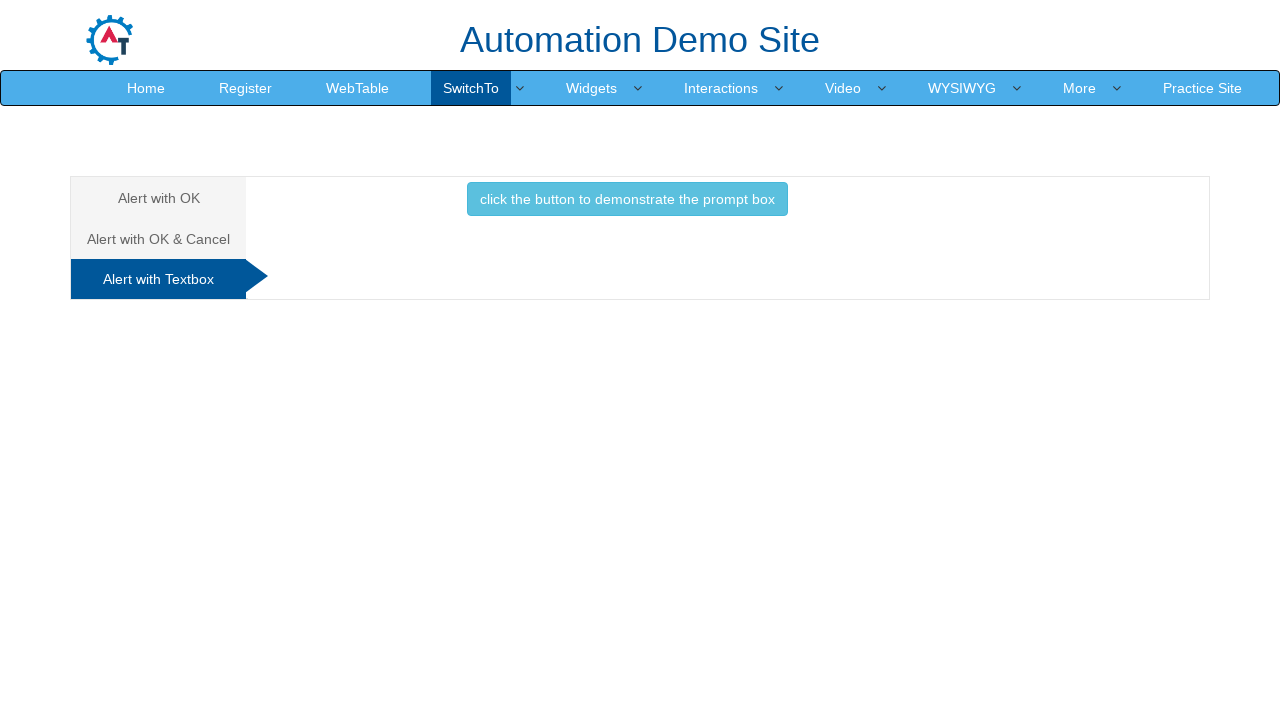

Clicked button to trigger the prompt box dialog at (627, 199) on internal:role=button[name="click the button to demonstrate the prompt box"i]
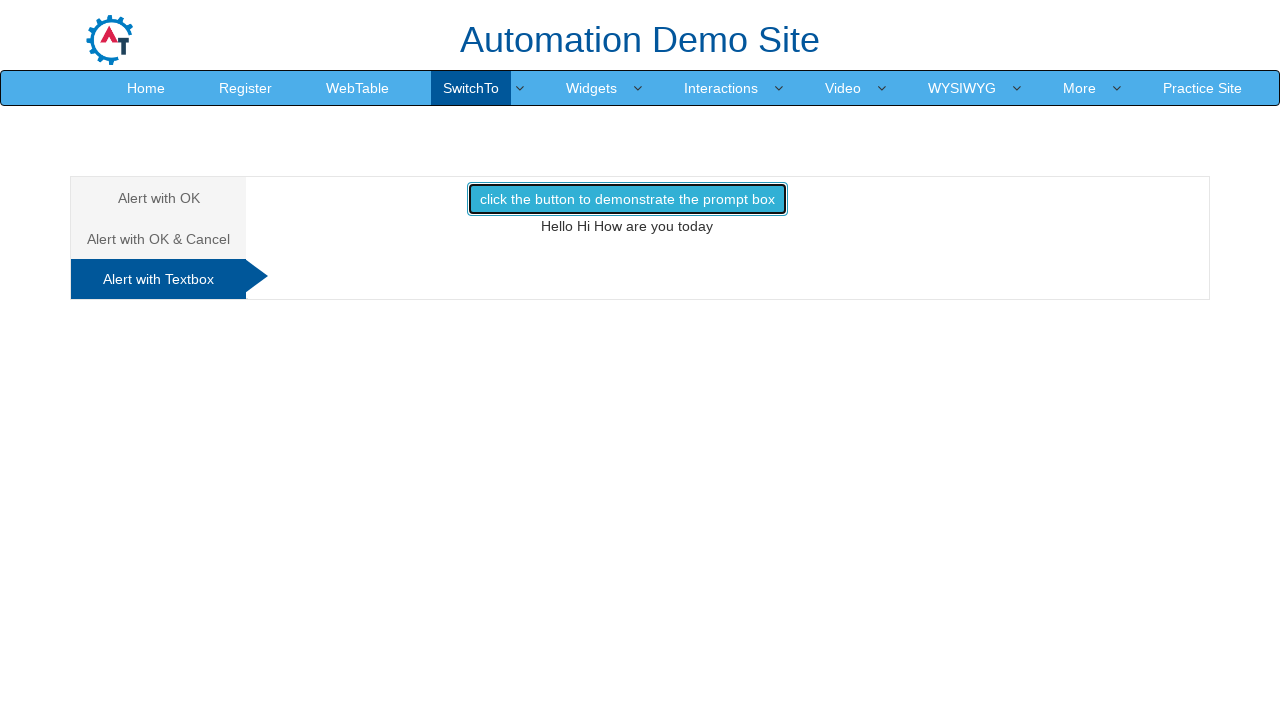

Waited for prompt dialog interaction to complete
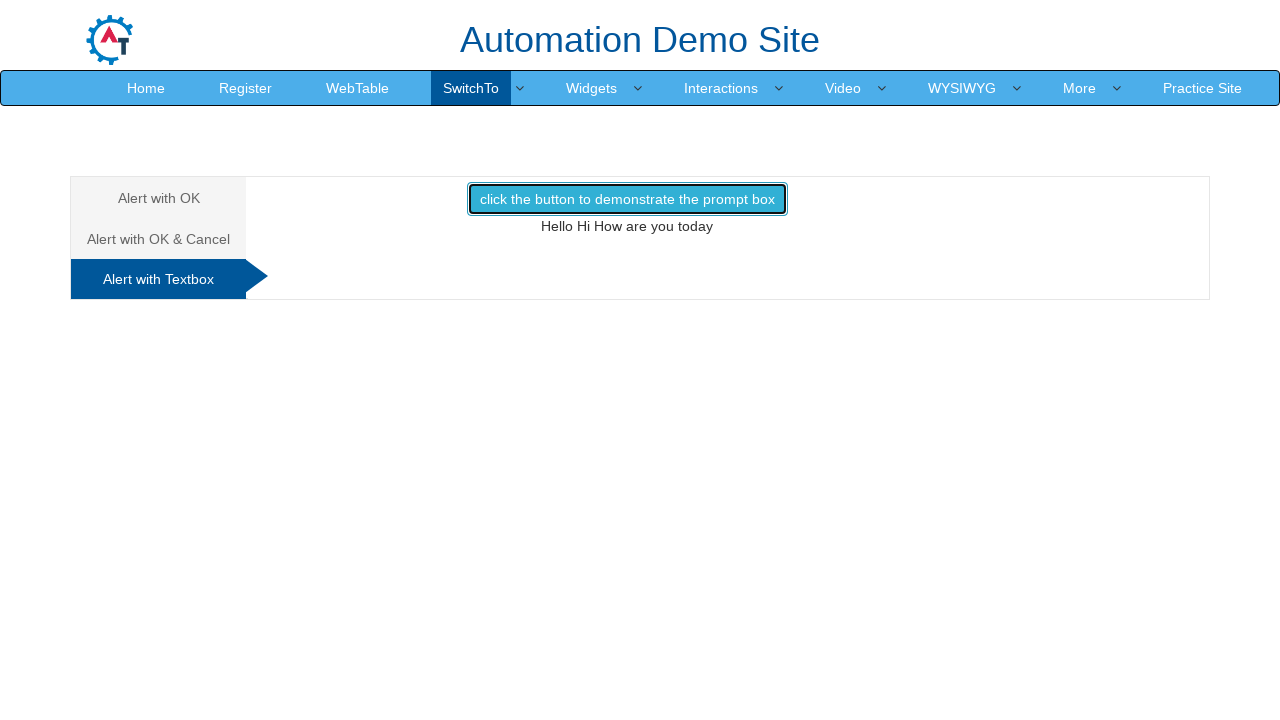

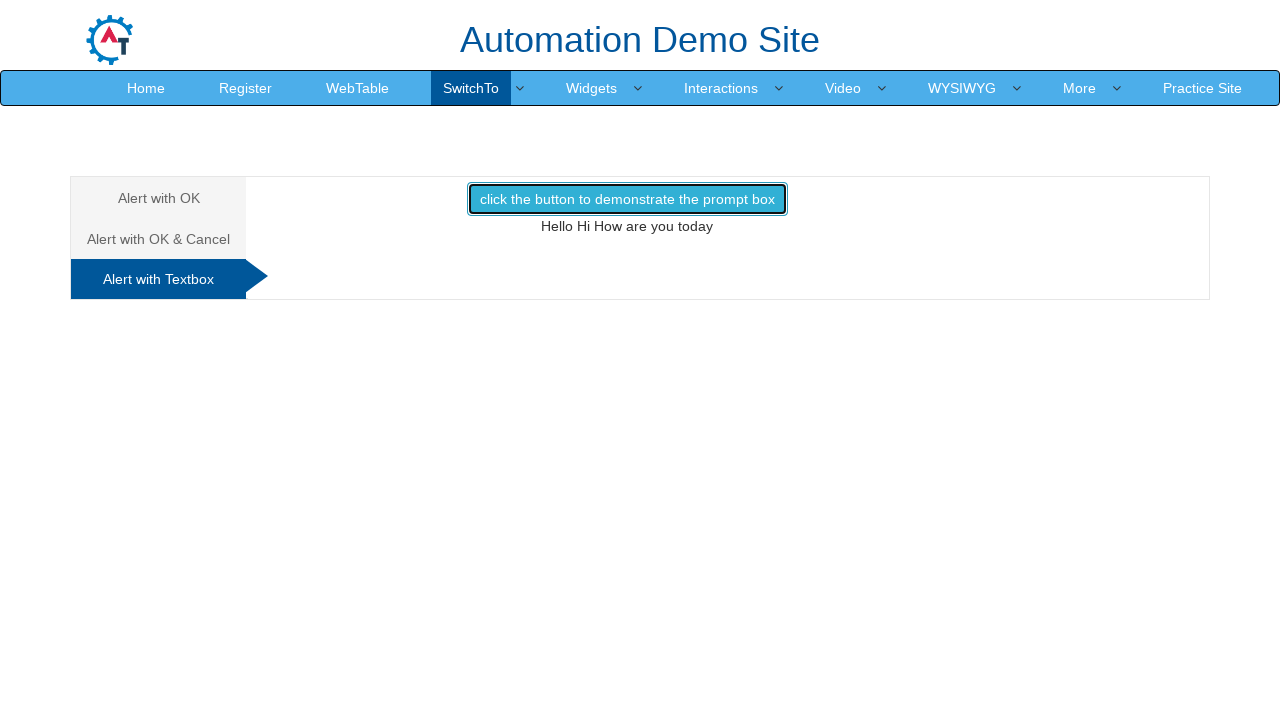